Navigates to the Indian Railways train search page, unchecks the date filter, and retrieves the list of trains between Chennai and Bengaluru

Starting URL: https://erail.in/trains-between-stations/mgr-chennai-ctr-MAS/ksr-bengaluru-SBC

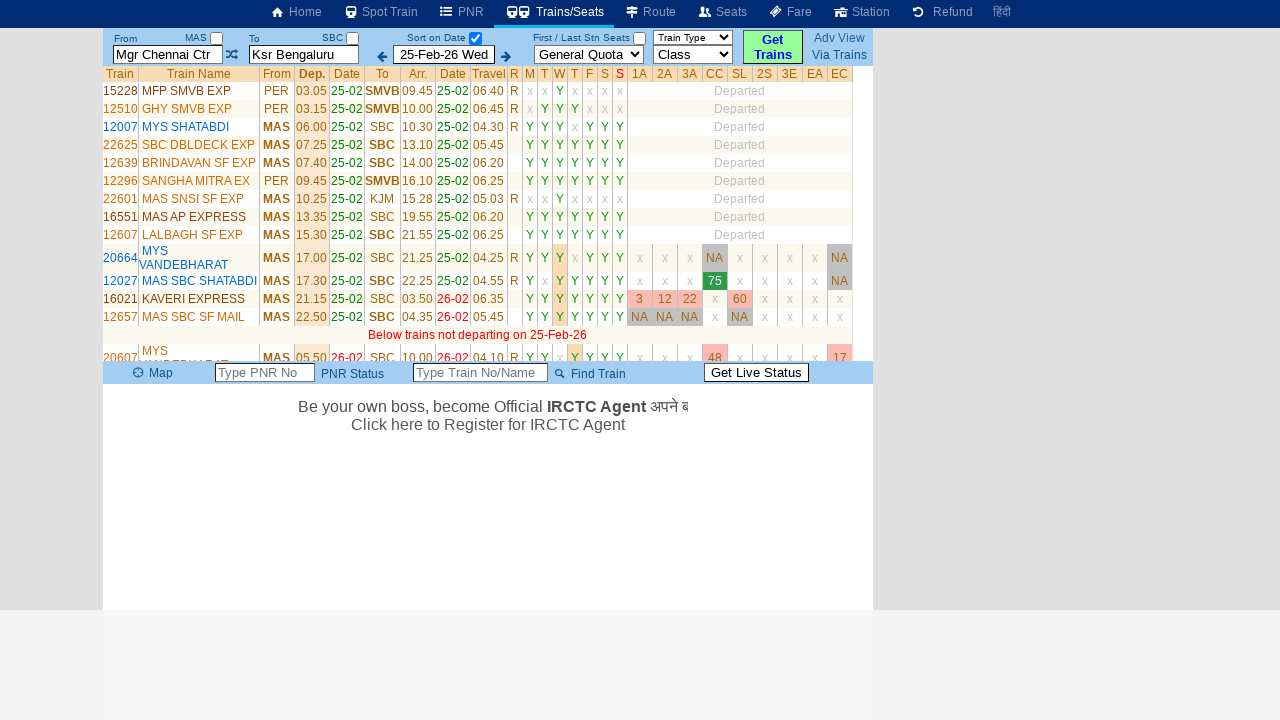

Navigated to Indian Railways train search page for Chennai to Bengaluru
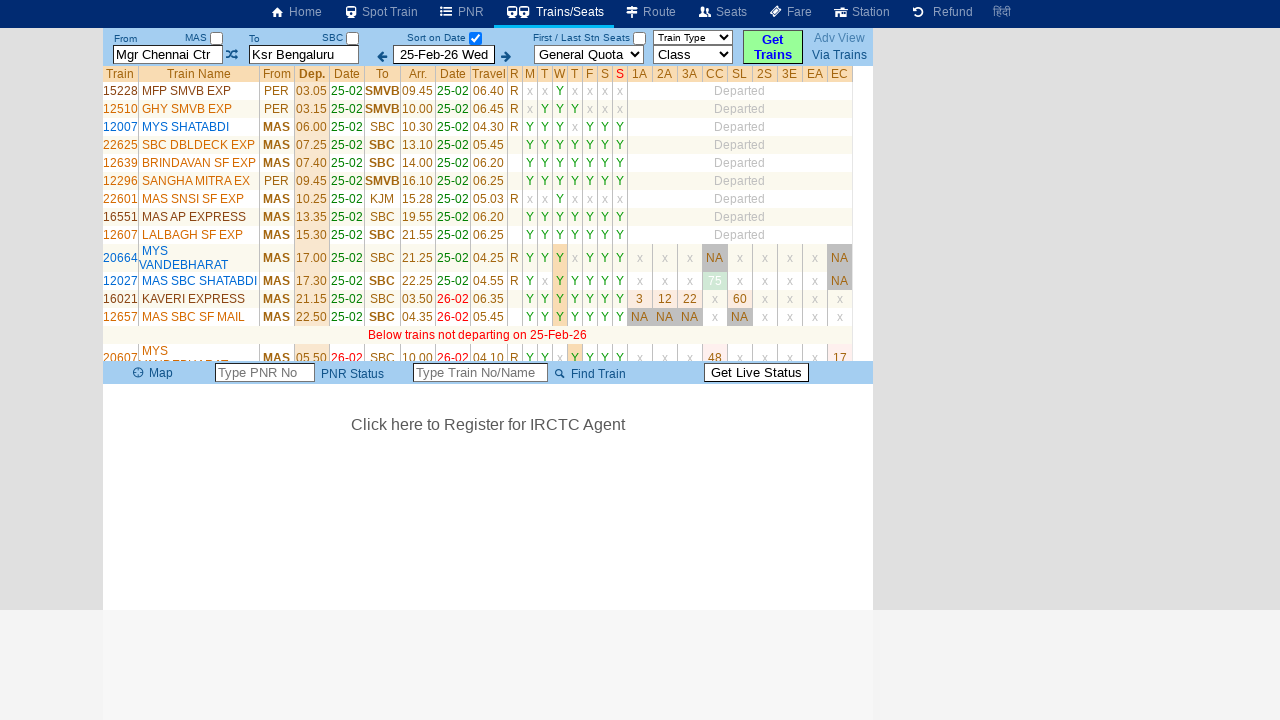

Unchecked the 'Select Date Only' checkbox to display all trains at (475, 38) on #chkSelectDateOnly
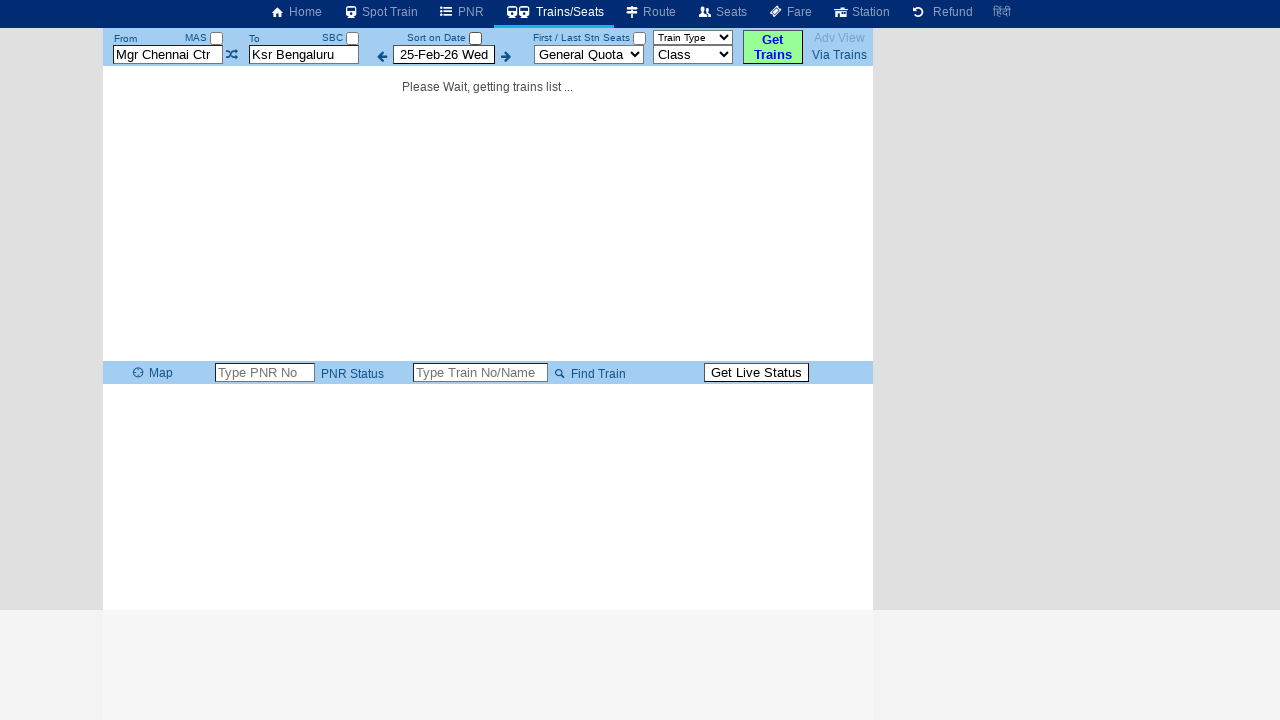

Train list loaded successfully
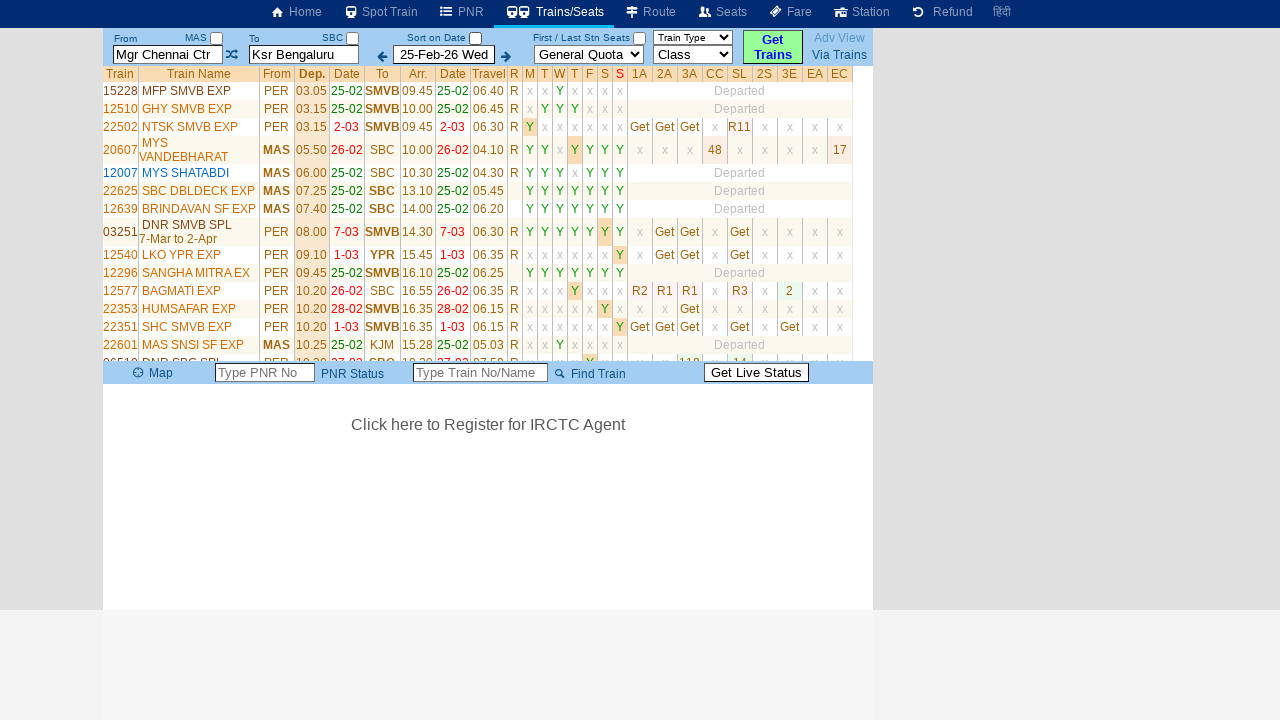

Retrieved all train name elements from the list
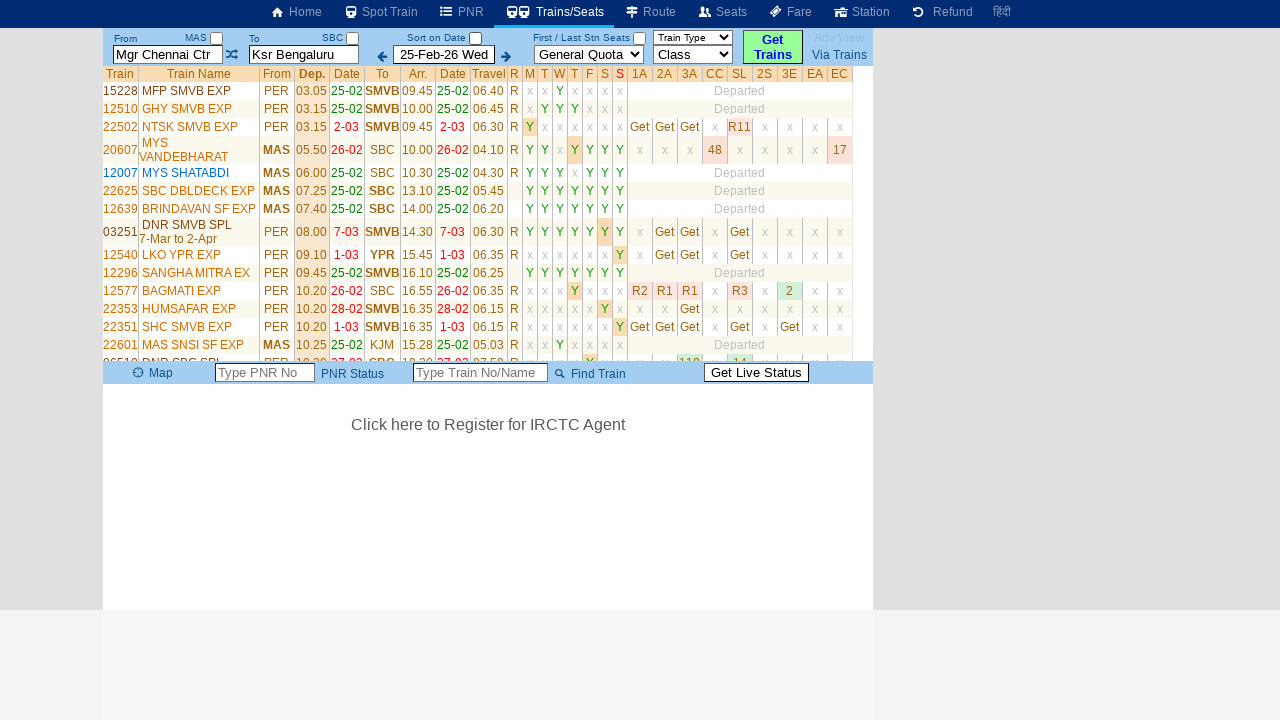

Verified 31 trains are displayed between Chennai and Bengaluru
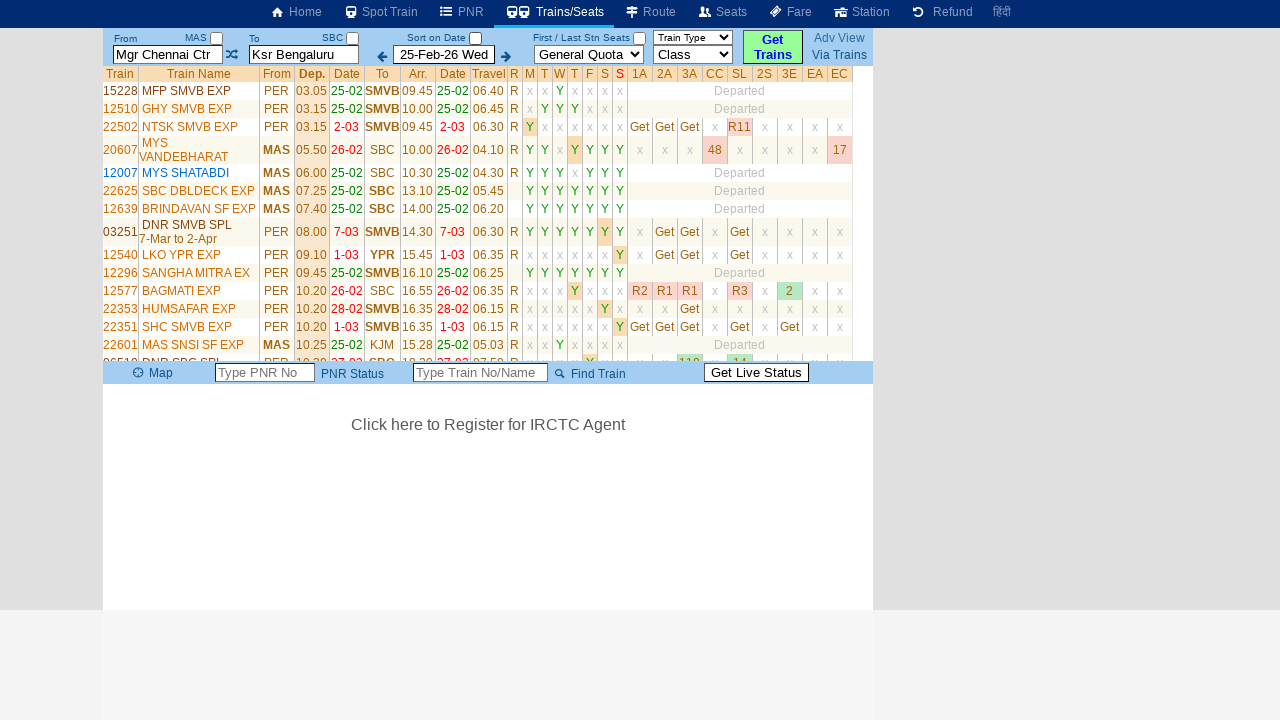

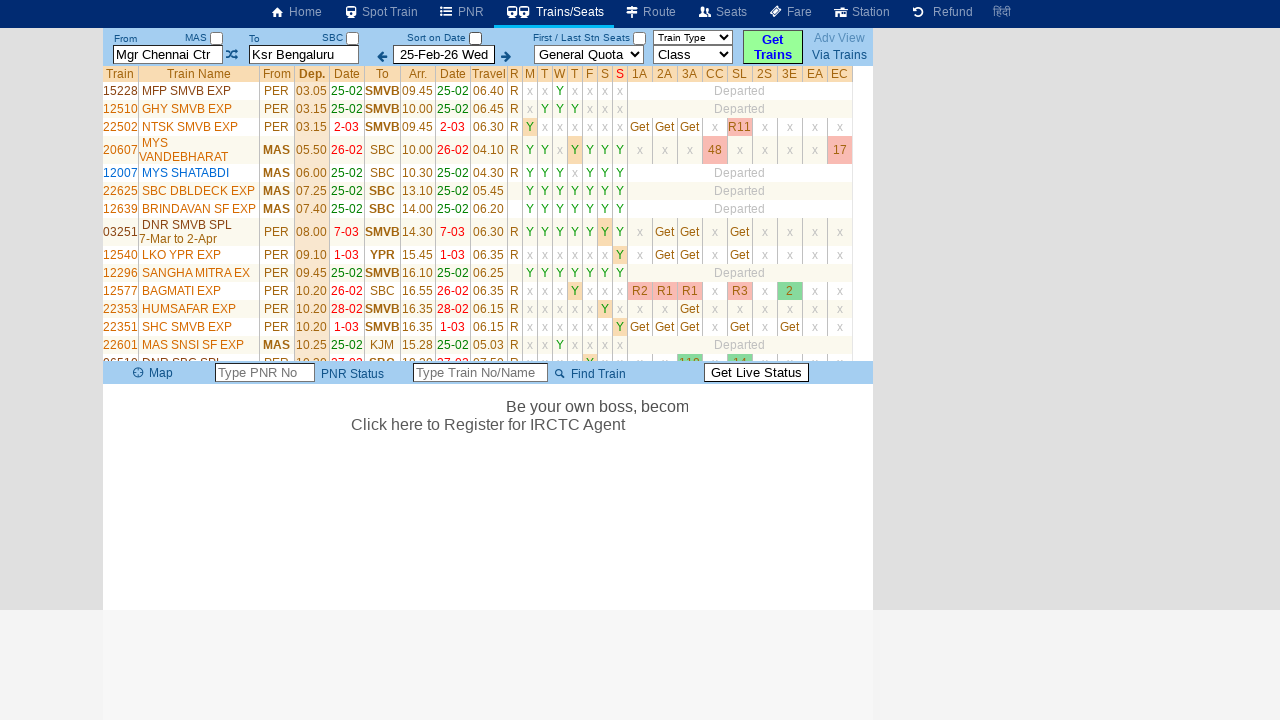